Tests the add/remove elements functionality by clicking "Add Element" button twice to create two delete buttons, then clicking one delete button to remove it, and verifying only one delete button remains.

Starting URL: https://the-internet.herokuapp.com/add_remove_elements/

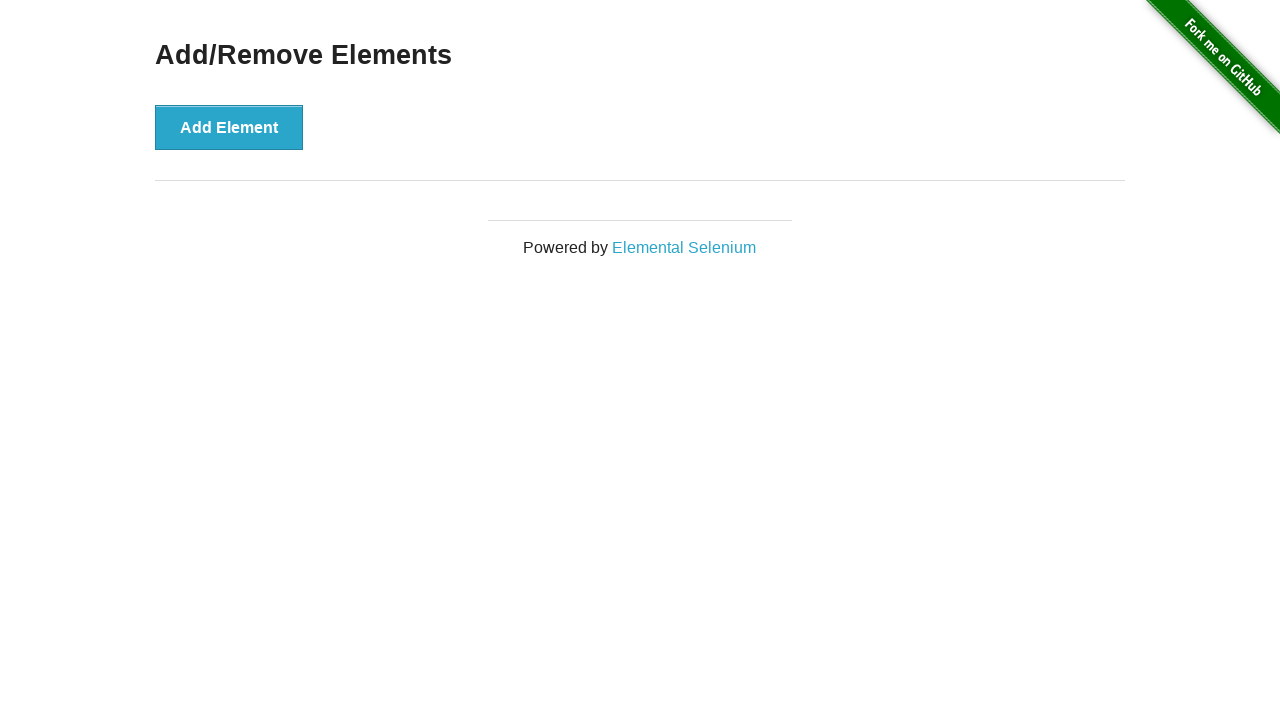

Clicked 'Add Element' button first time at (229, 127) on xpath=//button[text()='Add Element']
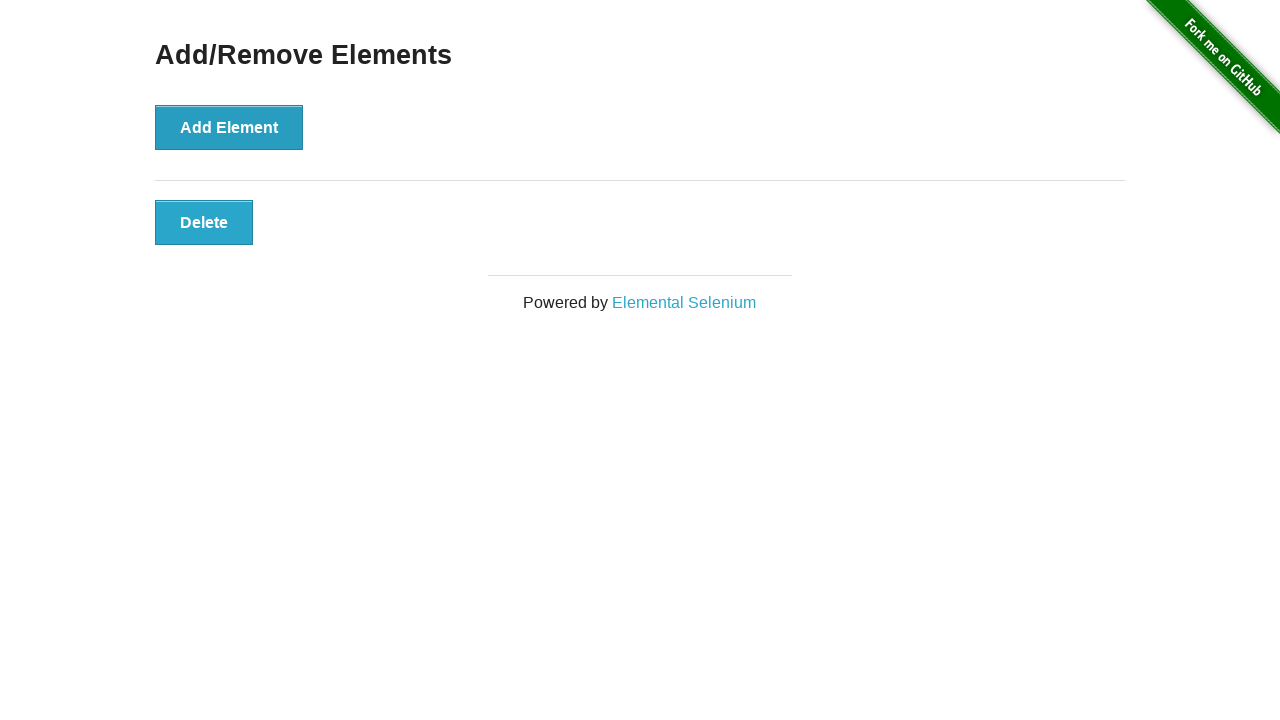

Clicked 'Add Element' button second time at (229, 127) on xpath=//button[text()='Add Element']
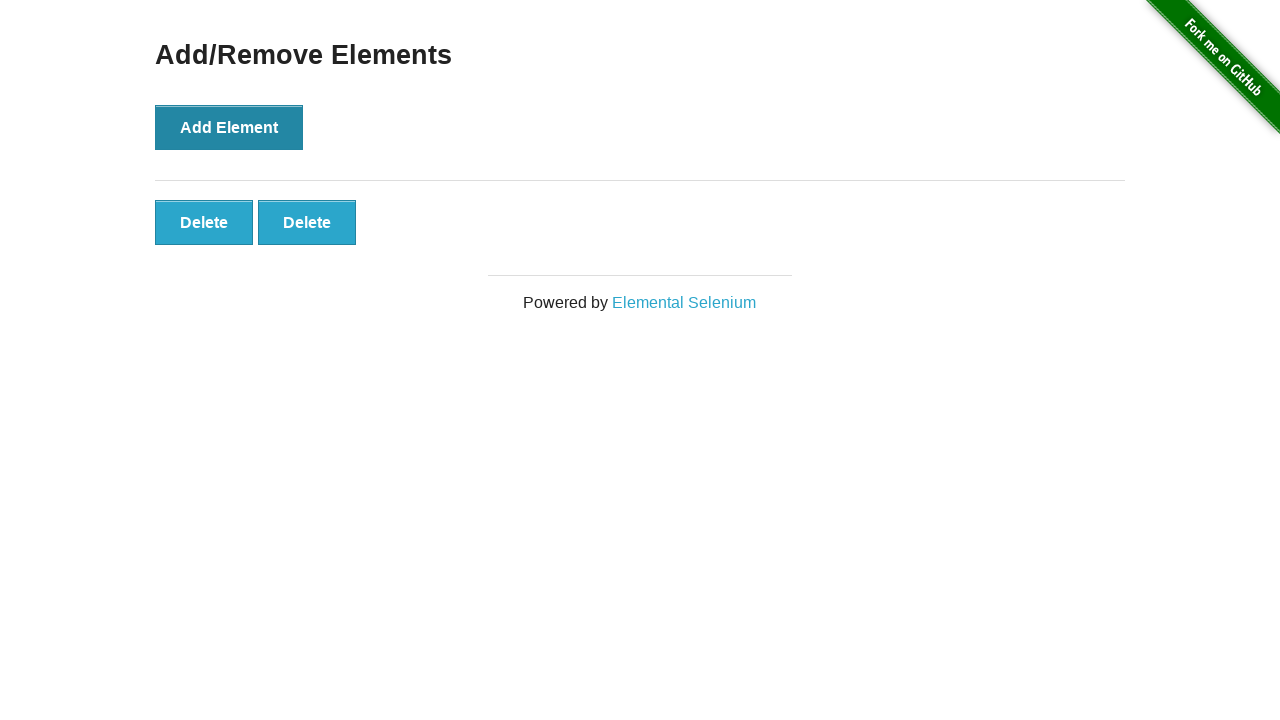

Clicked the second 'Delete' button to remove it at (307, 222) on xpath=//button[text()='Delete'] >> nth=1
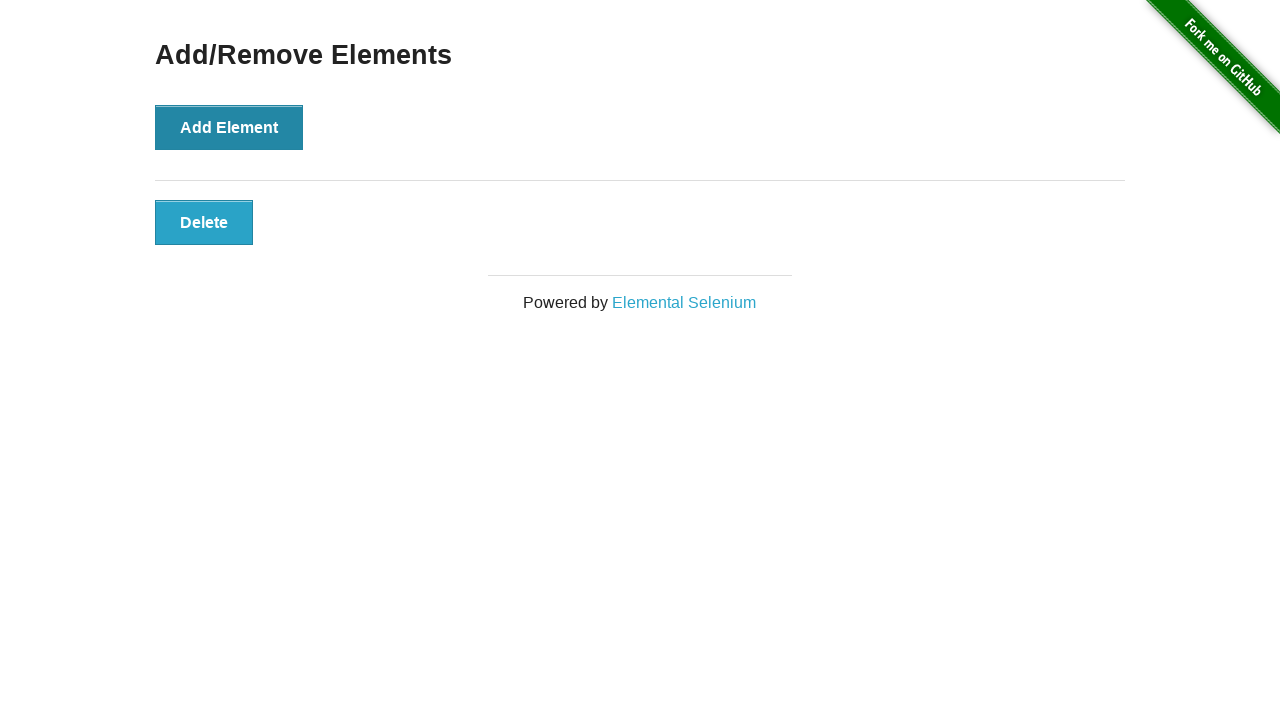

Verified that only one delete button remains
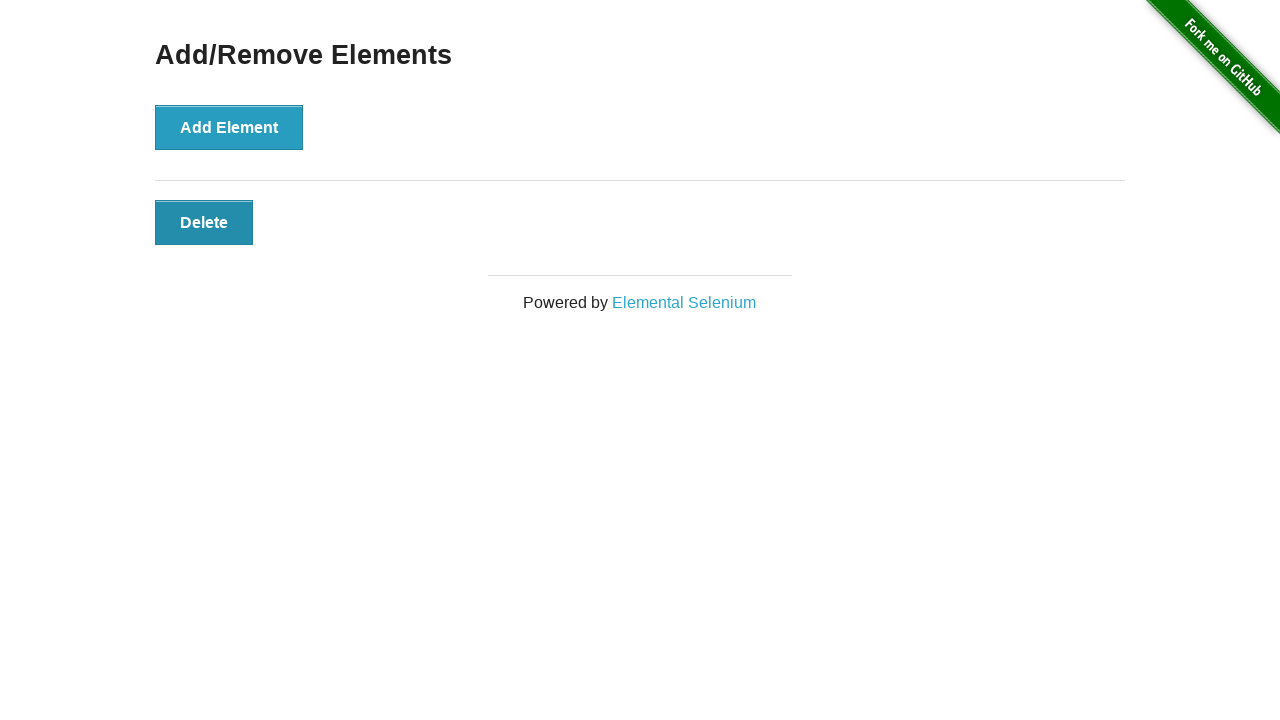

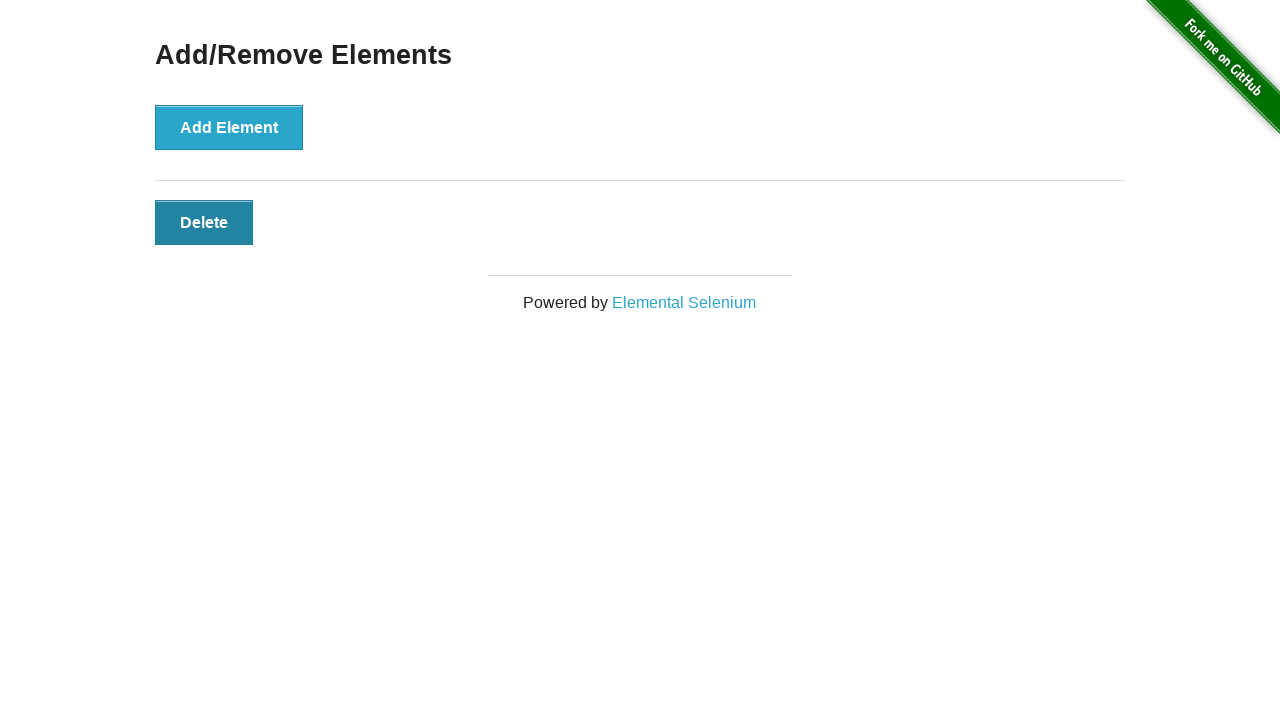